Tests A/B test opt-out functionality by visiting the page, verifying initial A/B test state, adding an opt-out cookie, refreshing, and verifying the opt-out worked.

Starting URL: http://the-internet.herokuapp.com/abtest

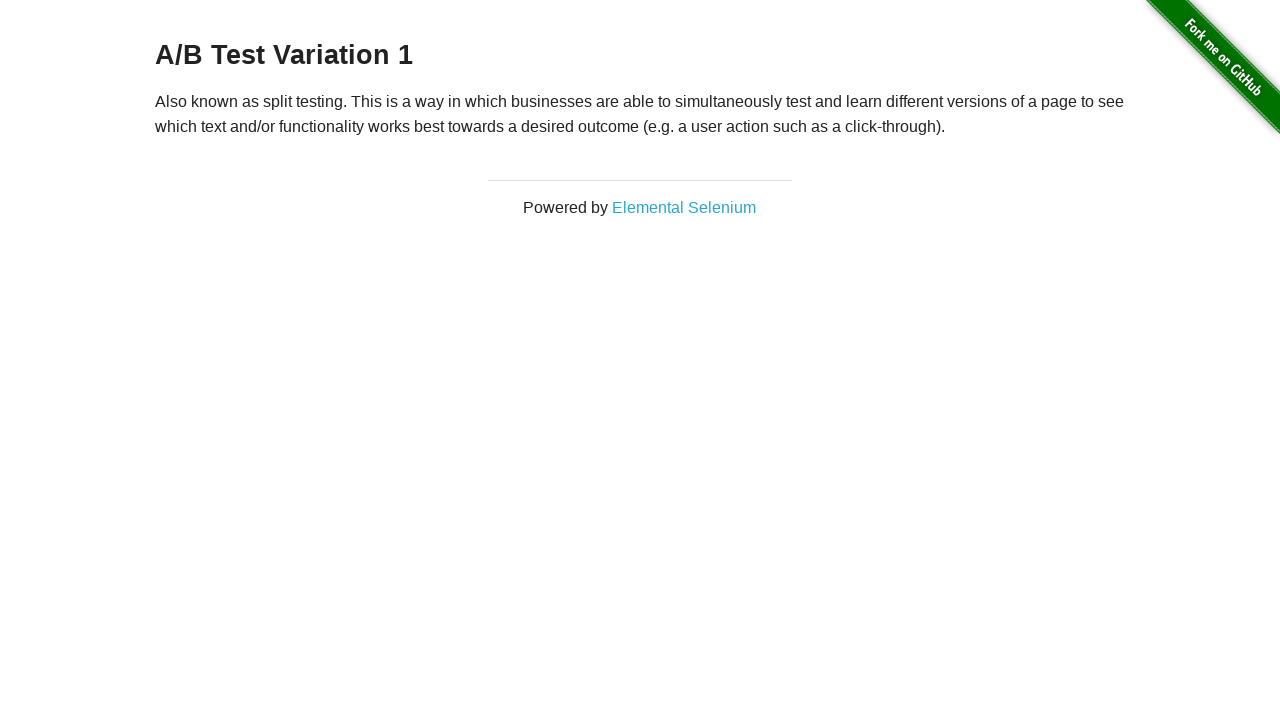

Navigated to A/B test page
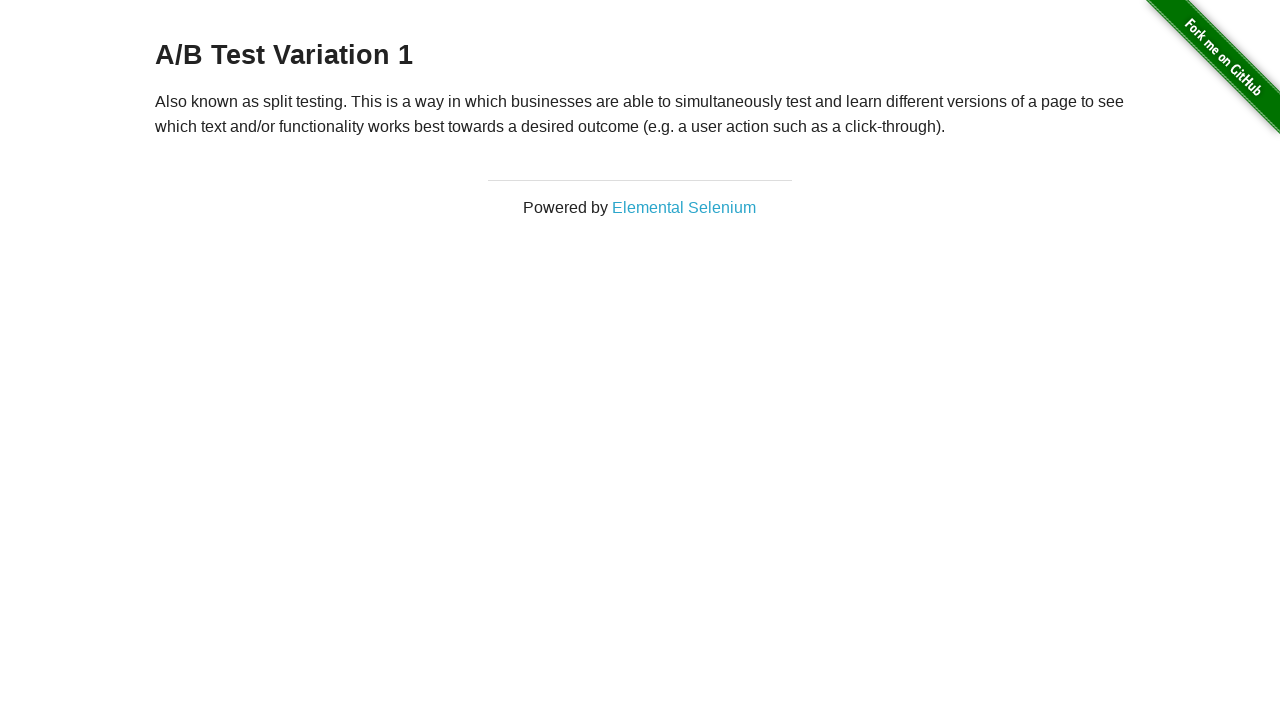

Retrieved heading text to verify A/B test state
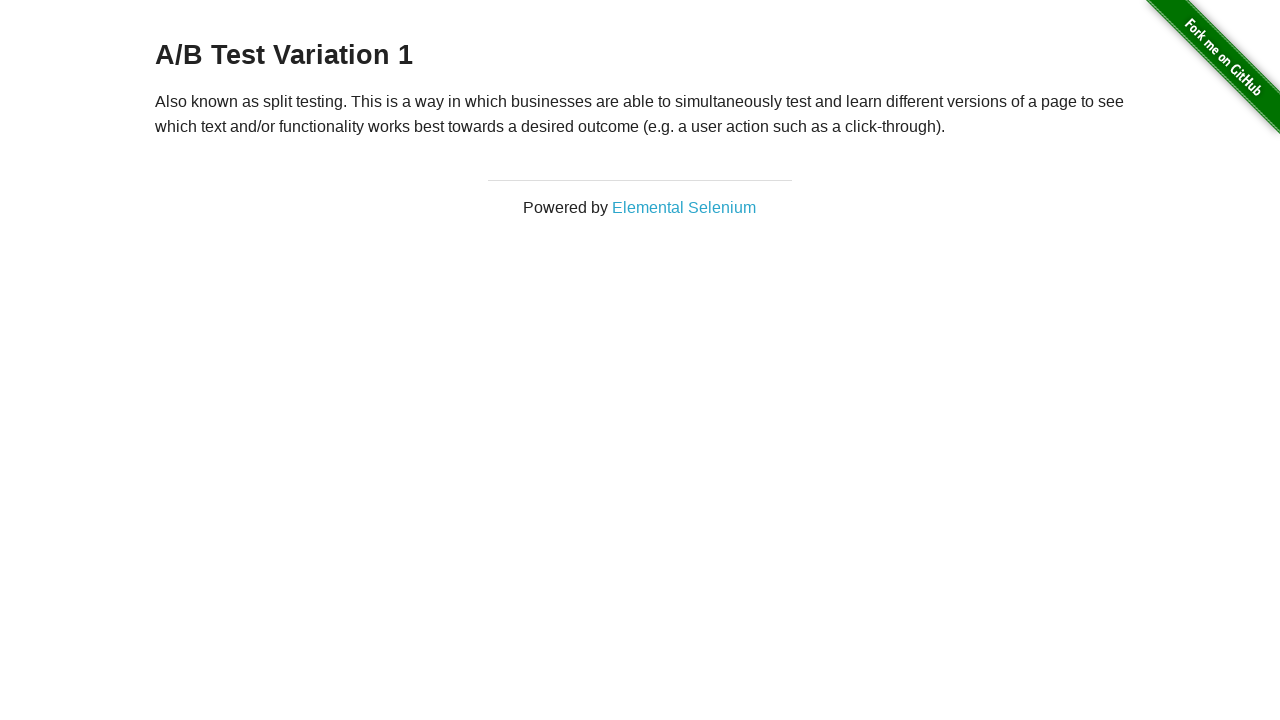

Verified initial heading starts with 'A/B Test'
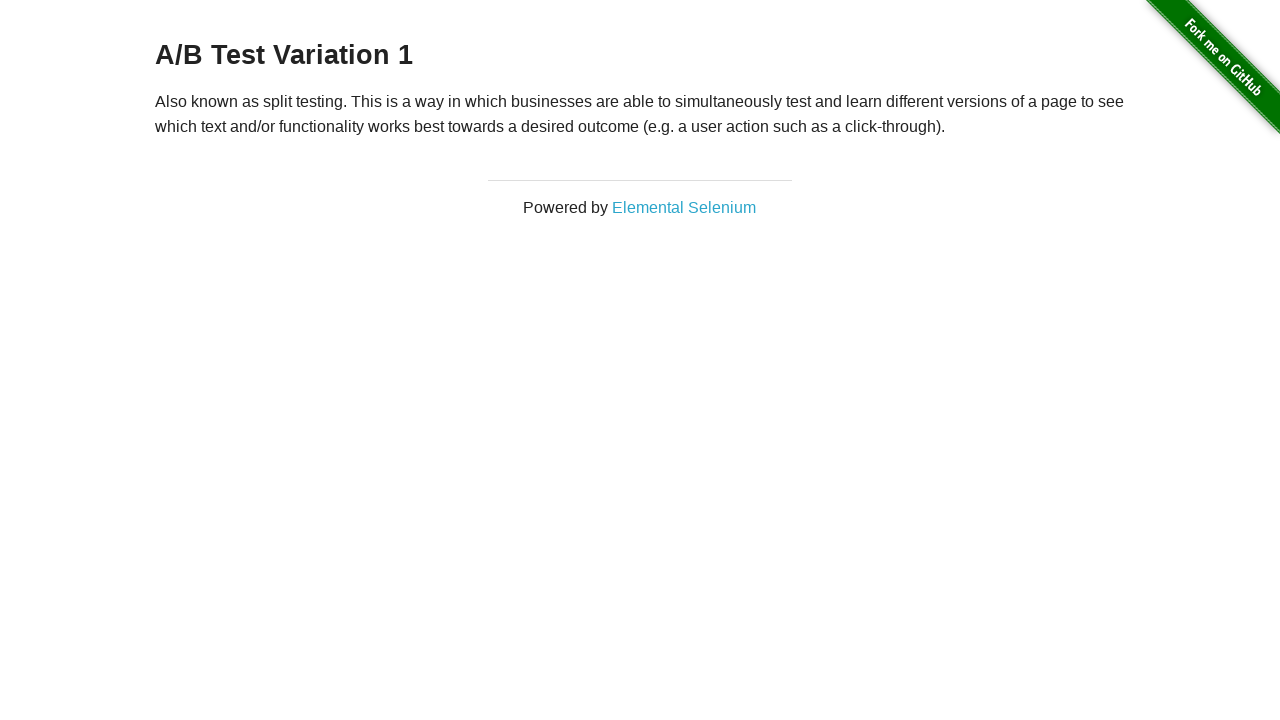

Added optimizelyOptOut cookie with value 'true'
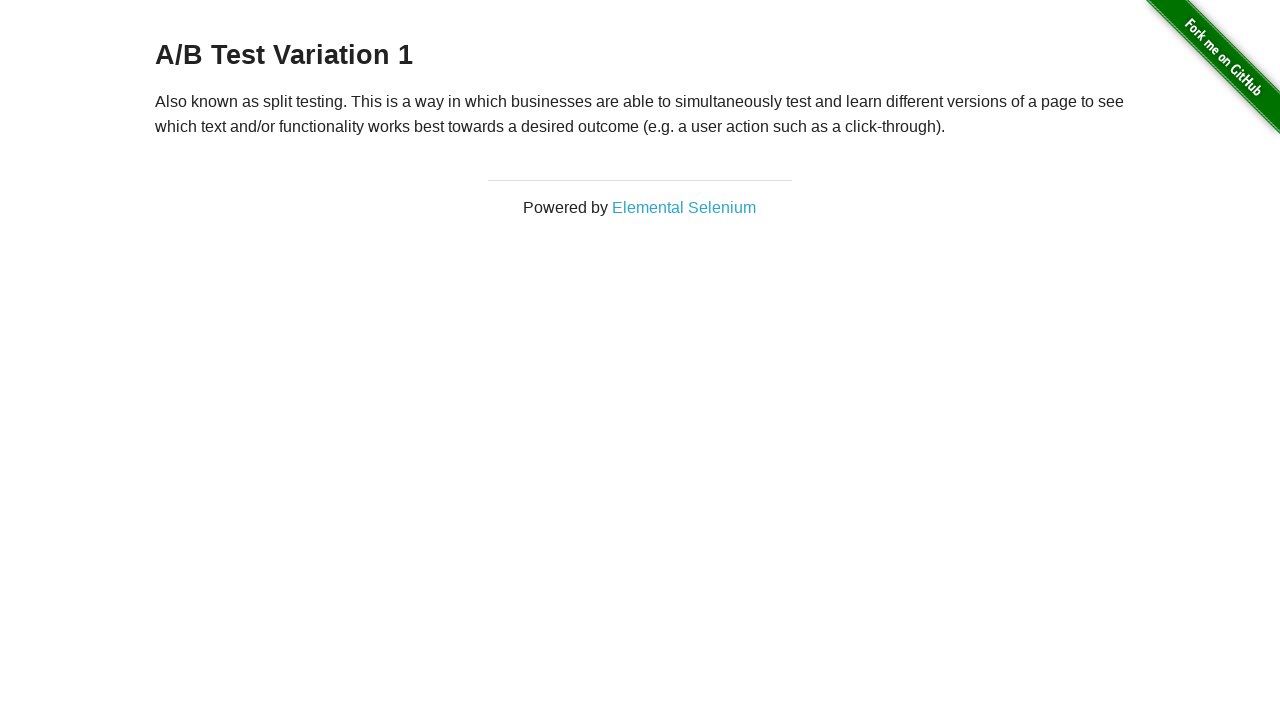

Reloaded page after adding opt-out cookie
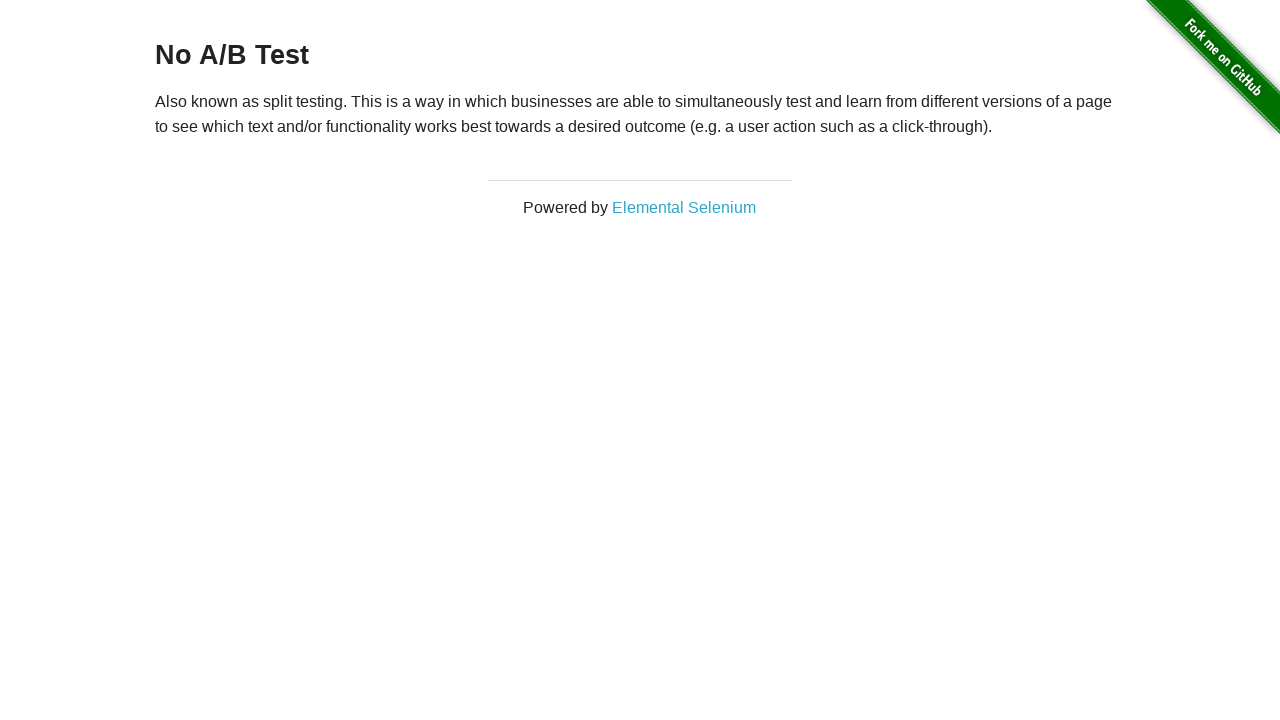

Retrieved heading text to verify opt-out state
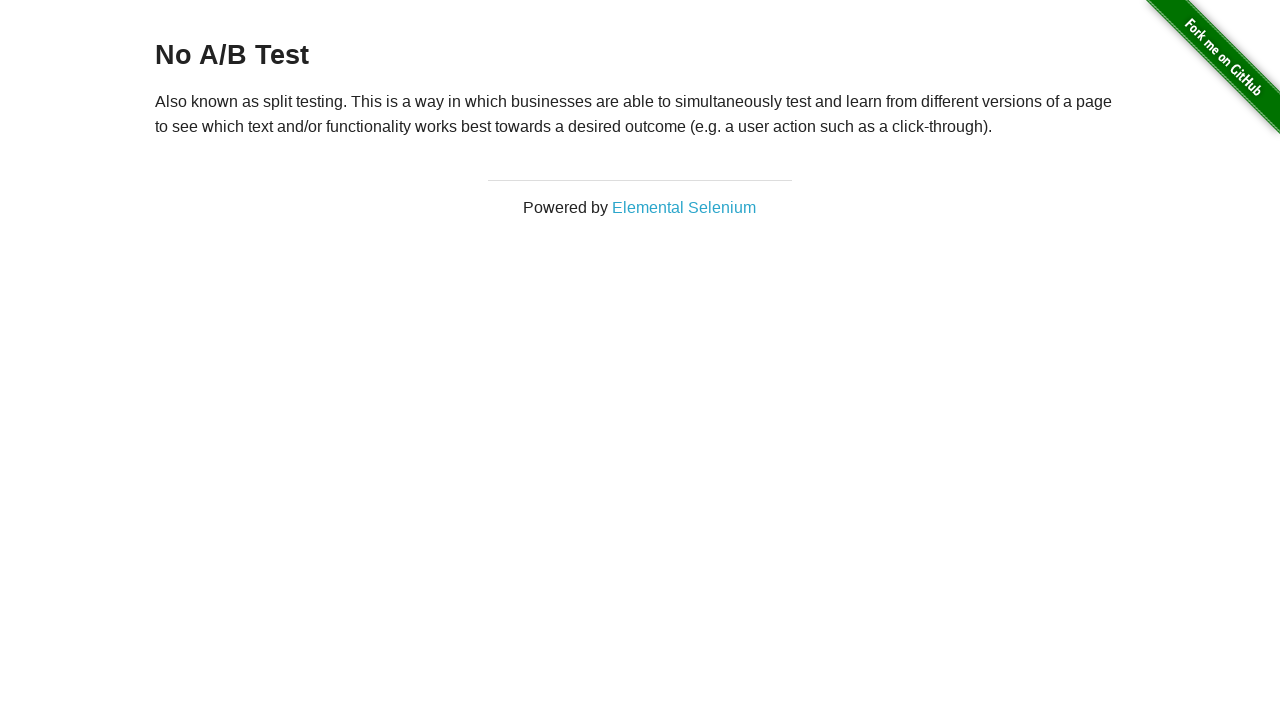

Verified opt-out worked: heading starts with 'No A/B Test'
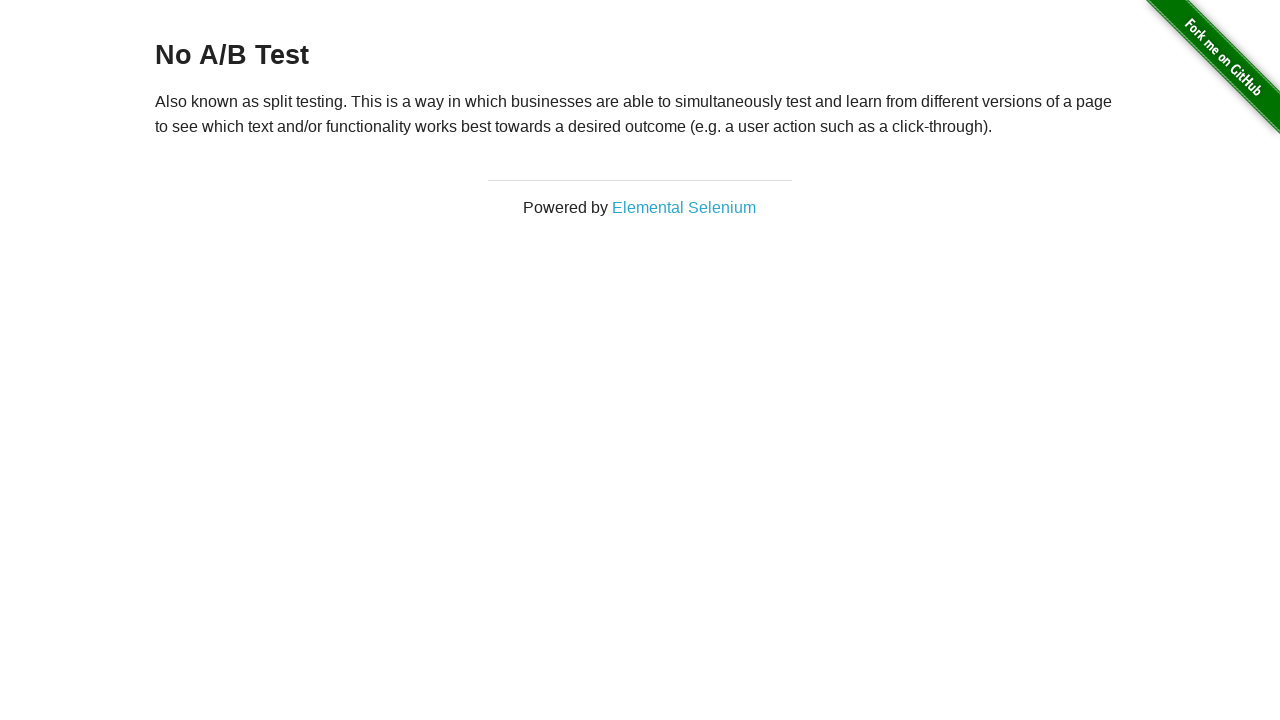

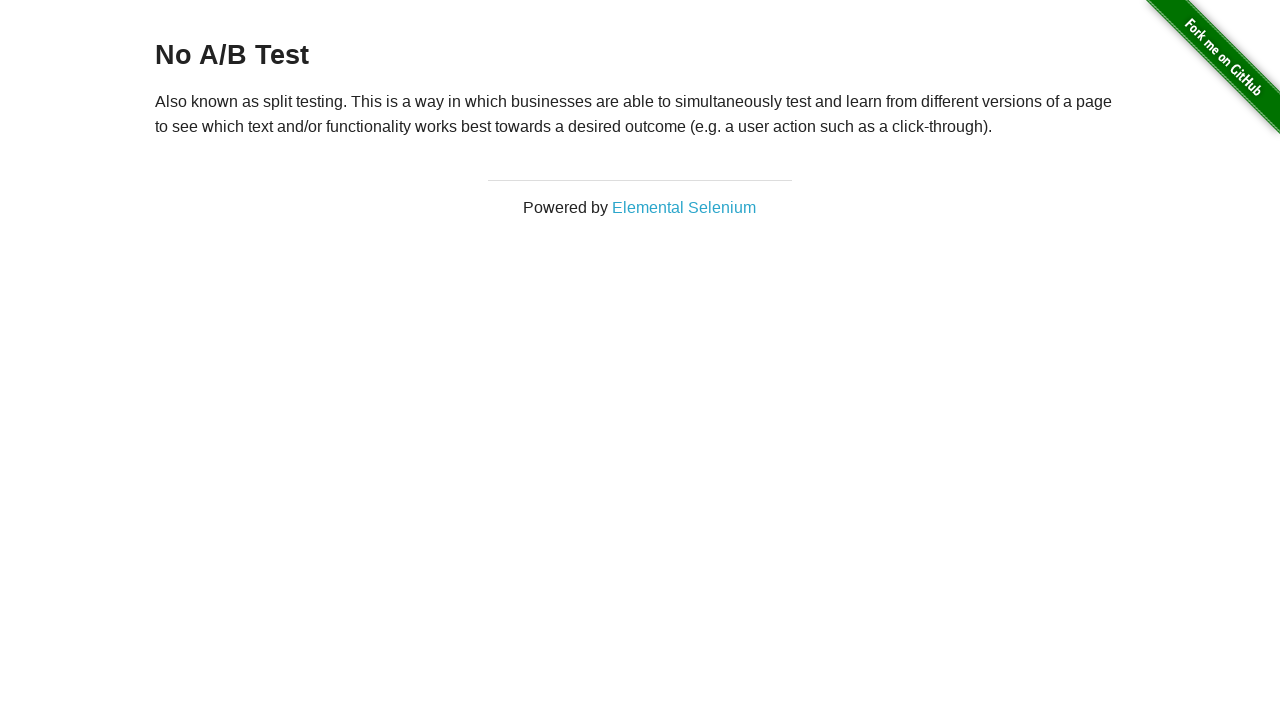